Tests the navigation menu hover functionality by hovering over a menu item and verifying that dropdown submenu items appear

Starting URL: https://www.satisfice.com/

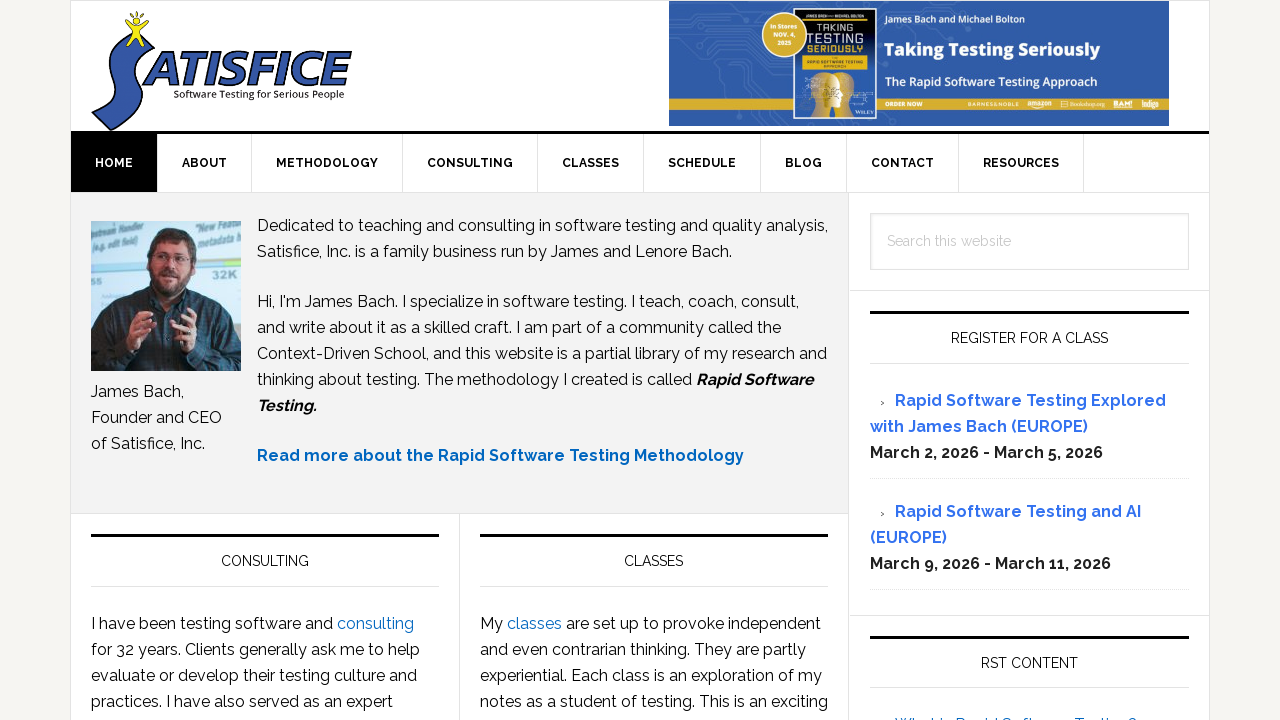

Hovered over menu item to trigger dropdown at (591, 163) on xpath=//li[@id='menu-item-204']
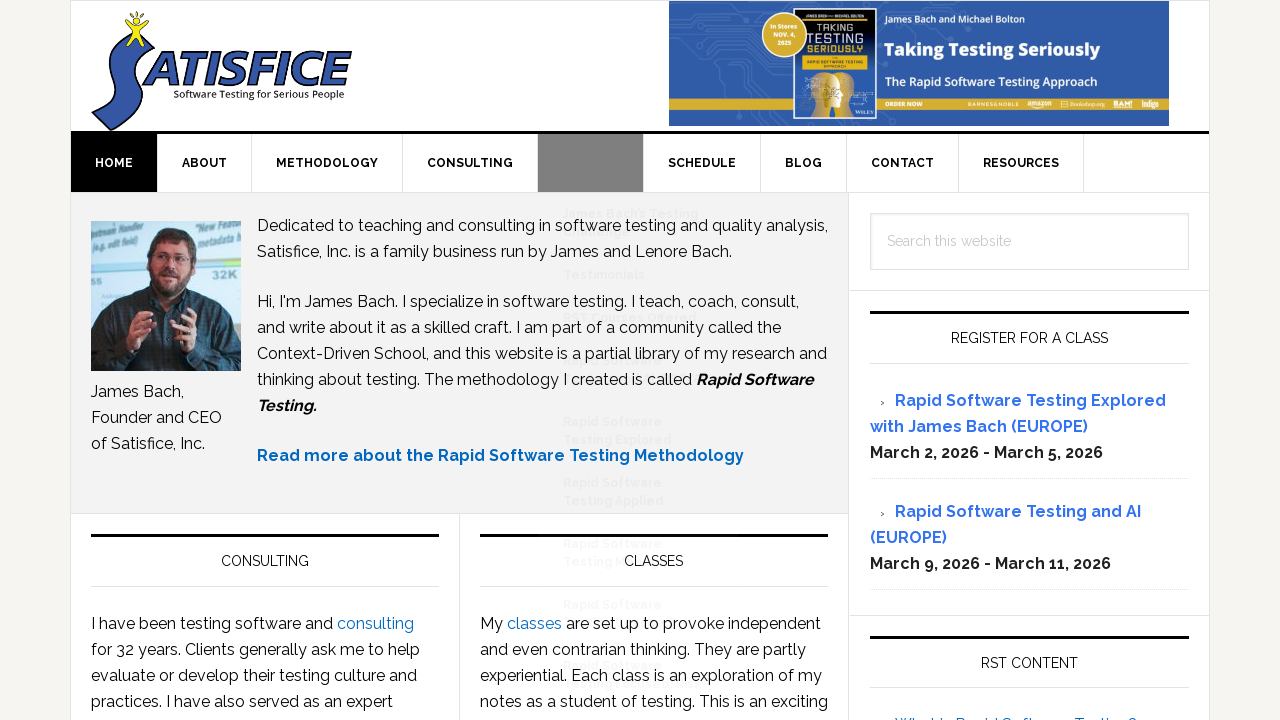

Dropdown submenu items appeared and are visible
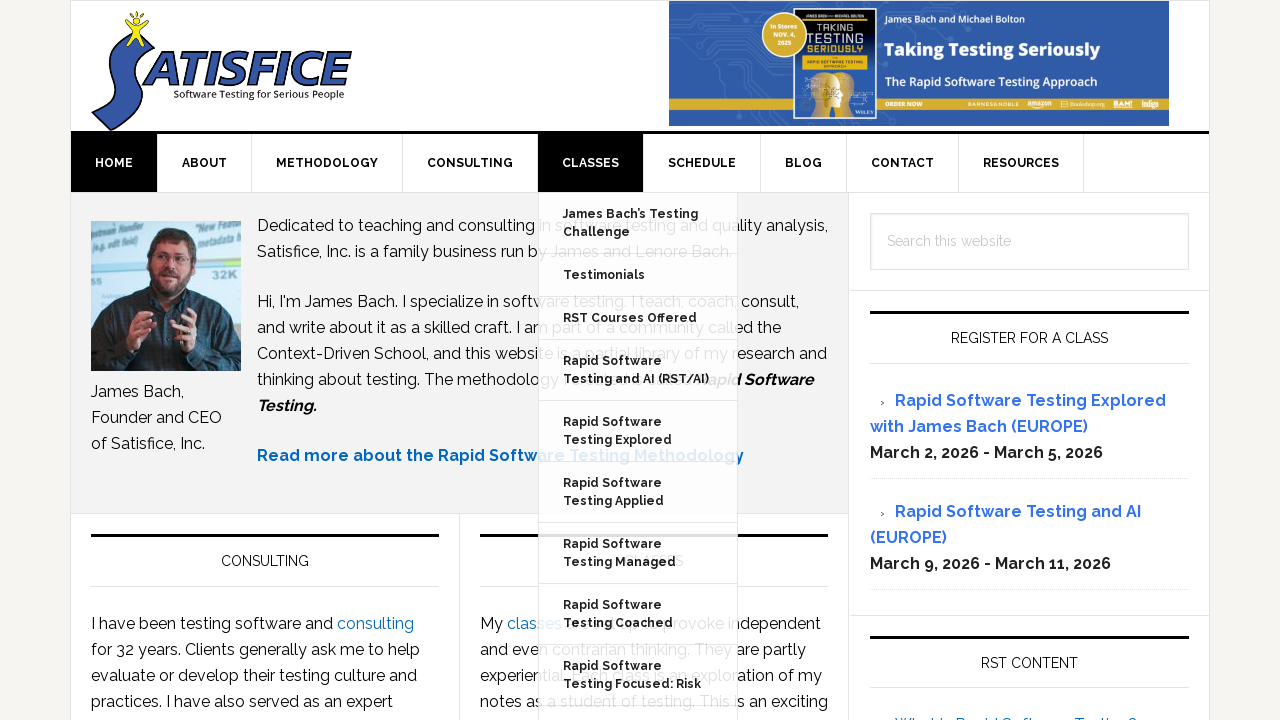

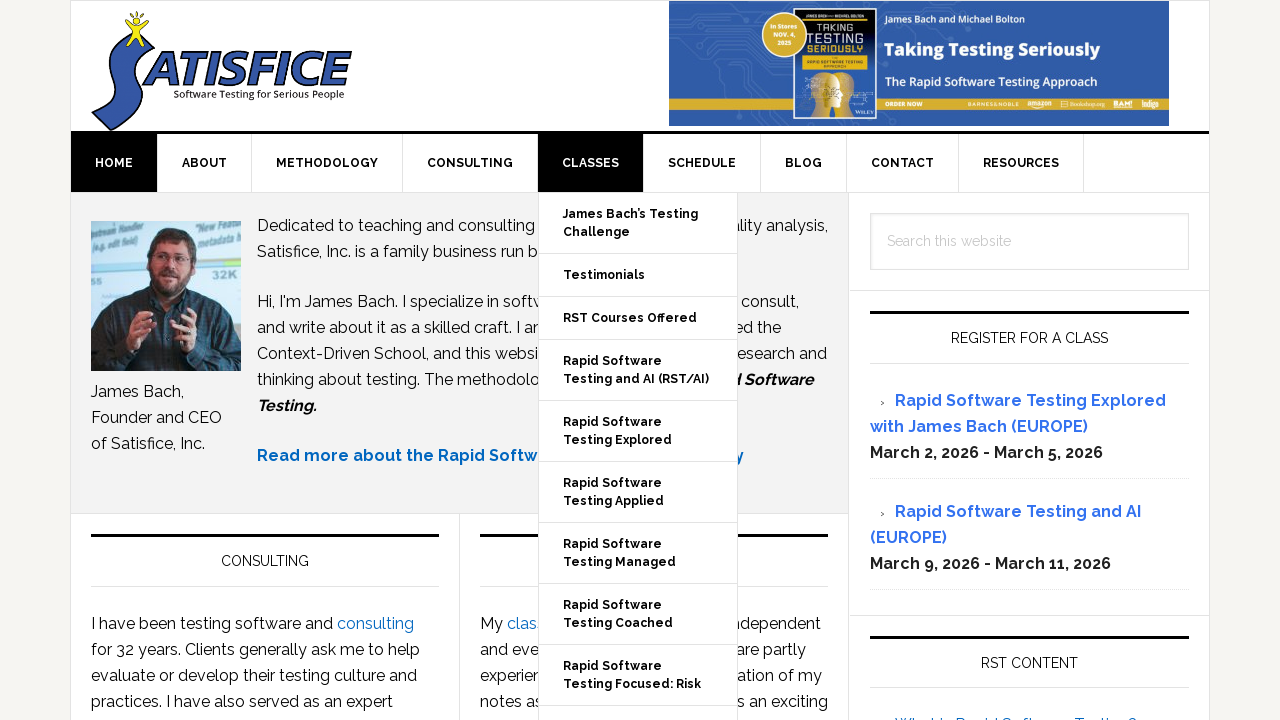